Tests that entered text is trimmed by editing with extra spaces and pressing Enter

Starting URL: https://demo.playwright.dev/todomvc

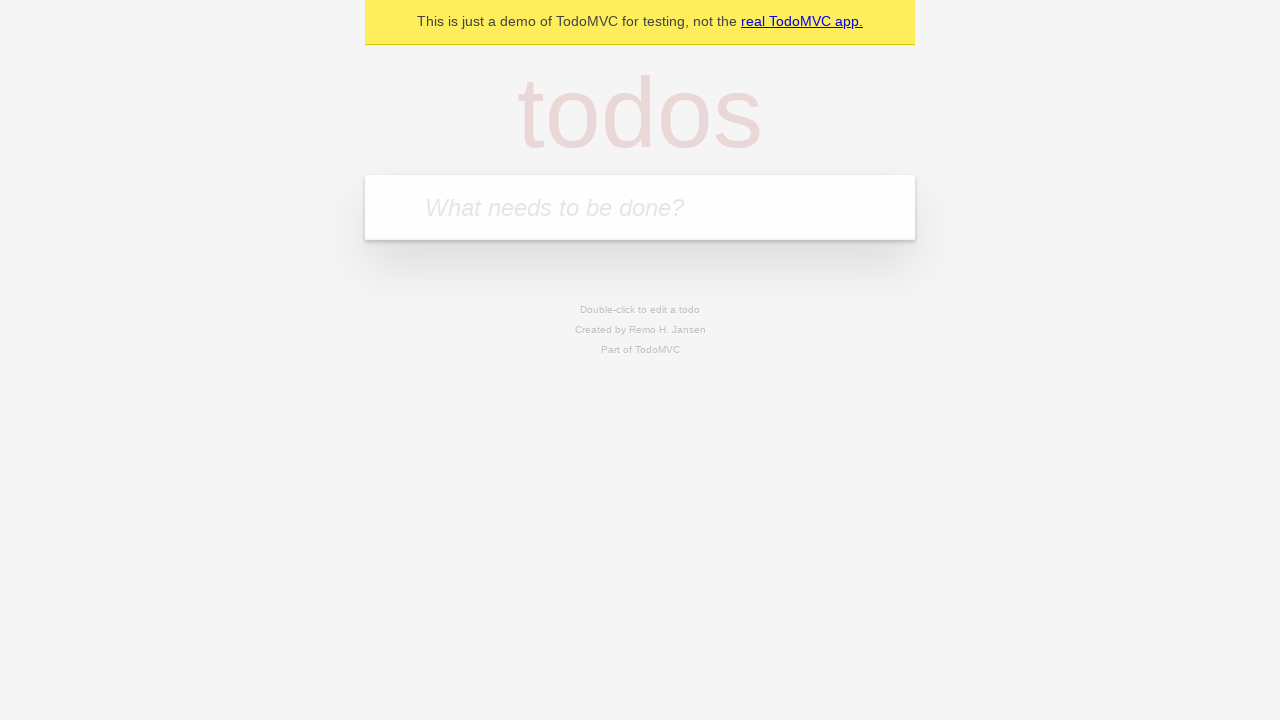

Filled input field with 'buy some cheese' on internal:attr=[placeholder="What needs to be done?"i]
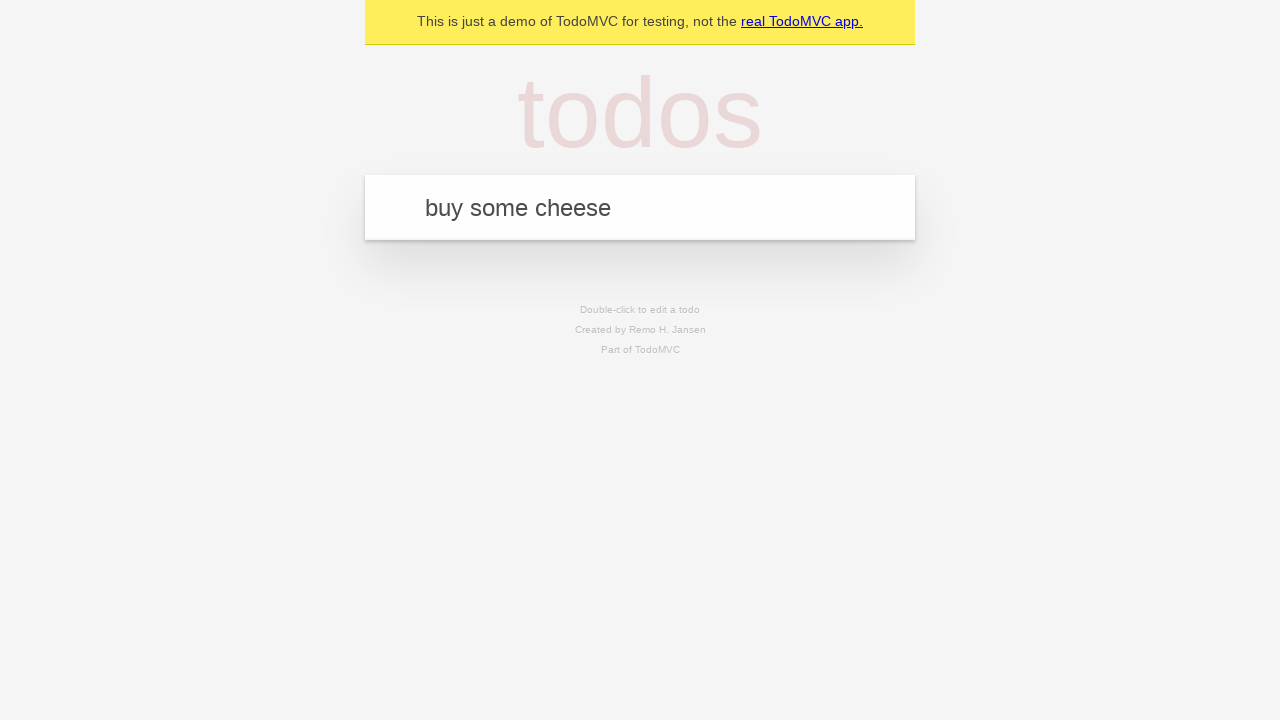

Pressed Enter to create first todo on internal:attr=[placeholder="What needs to be done?"i]
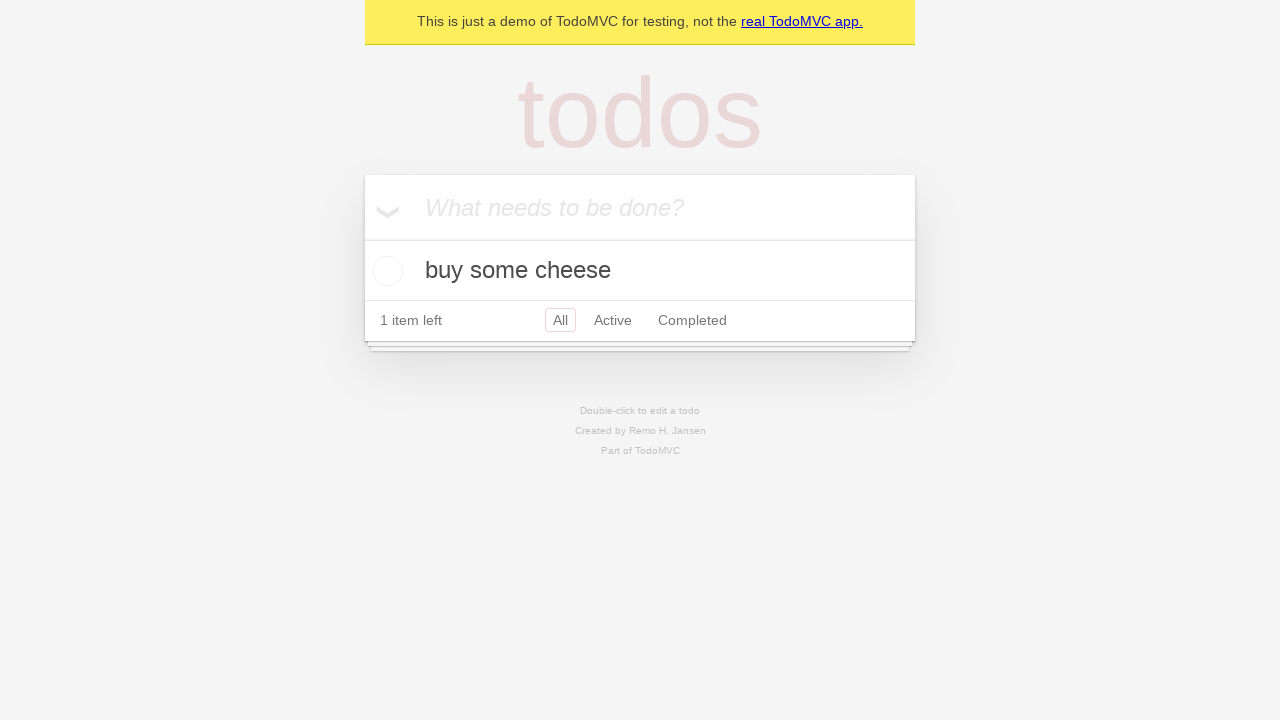

Filled input field with 'feed the cat' on internal:attr=[placeholder="What needs to be done?"i]
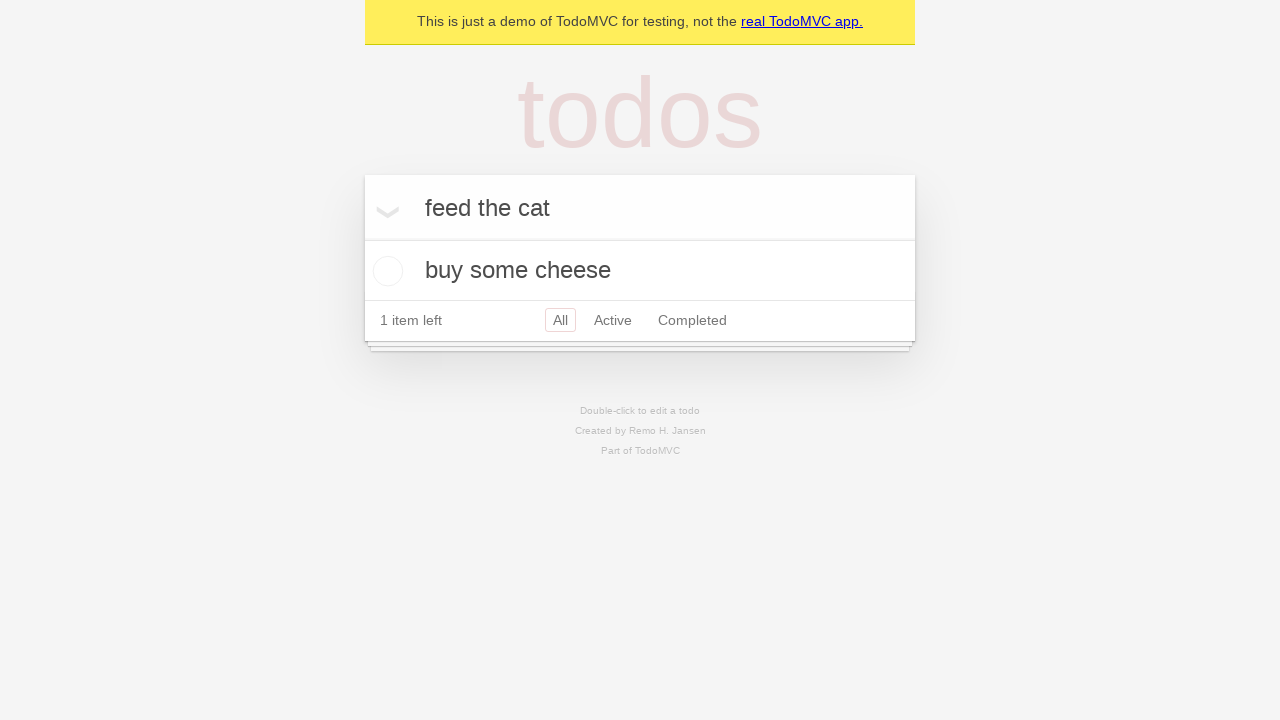

Pressed Enter to create second todo on internal:attr=[placeholder="What needs to be done?"i]
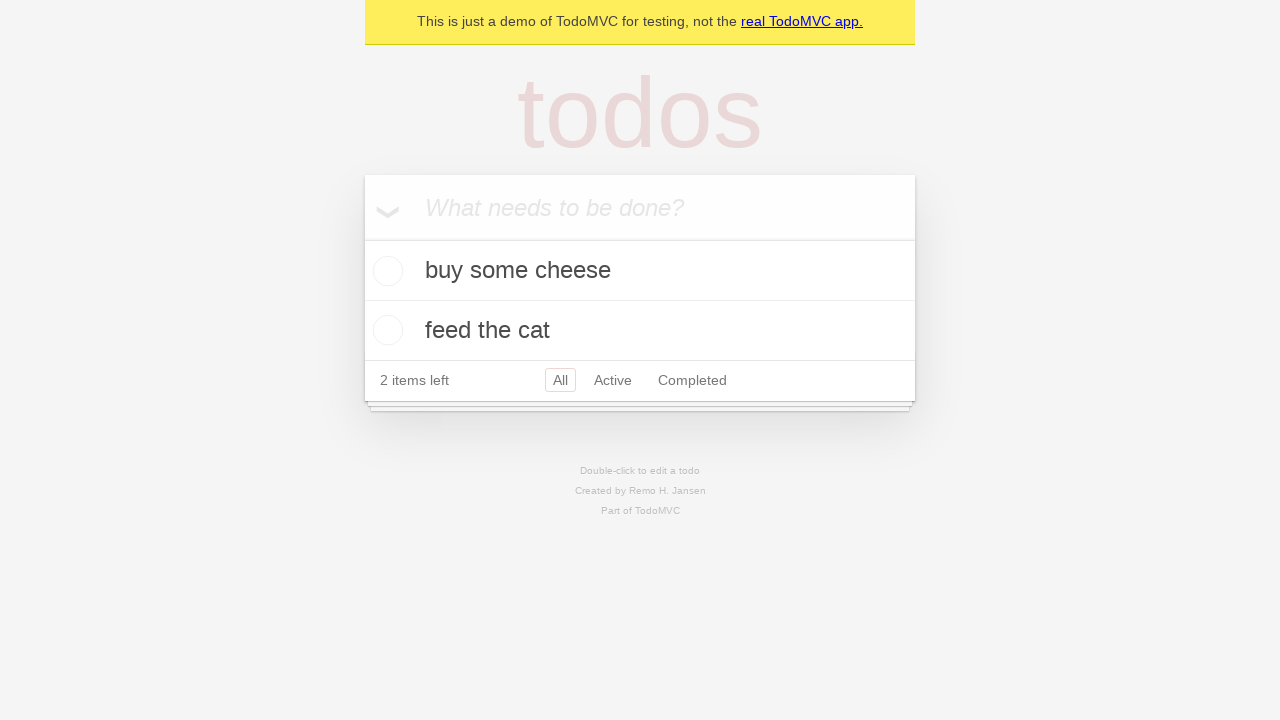

Filled input field with 'book a doctors appointment' on internal:attr=[placeholder="What needs to be done?"i]
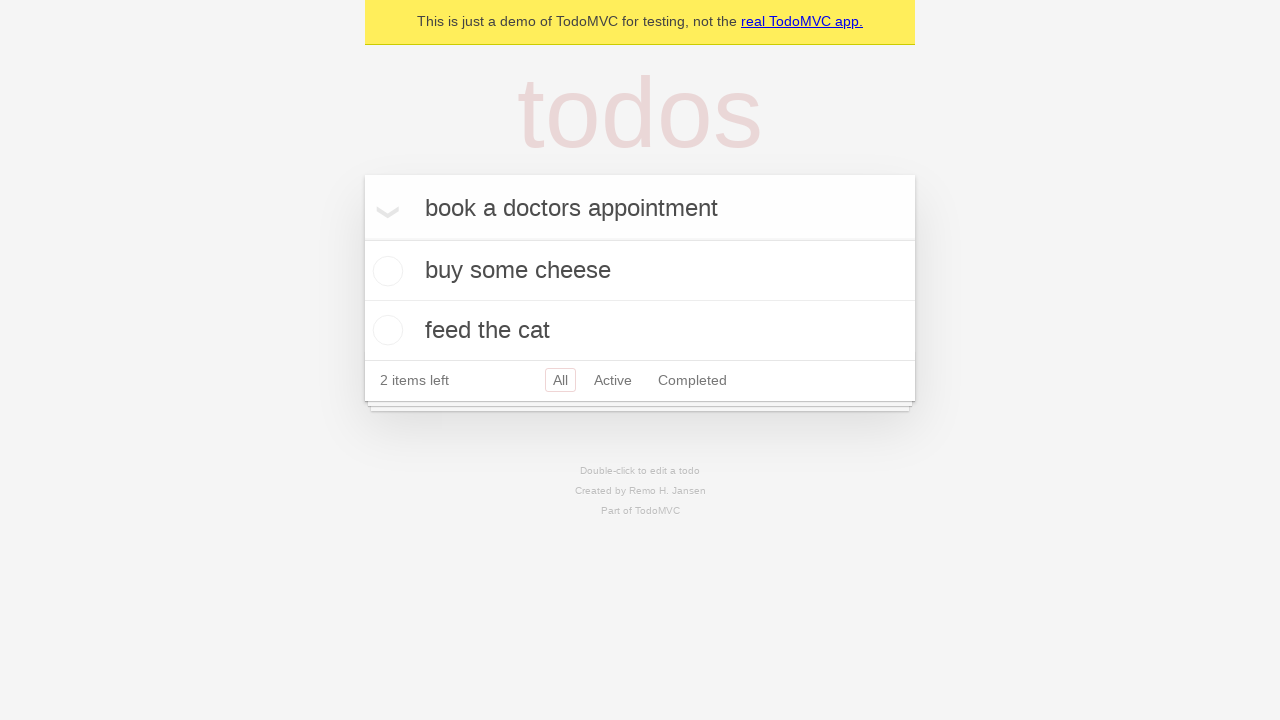

Pressed Enter to create third todo on internal:attr=[placeholder="What needs to be done?"i]
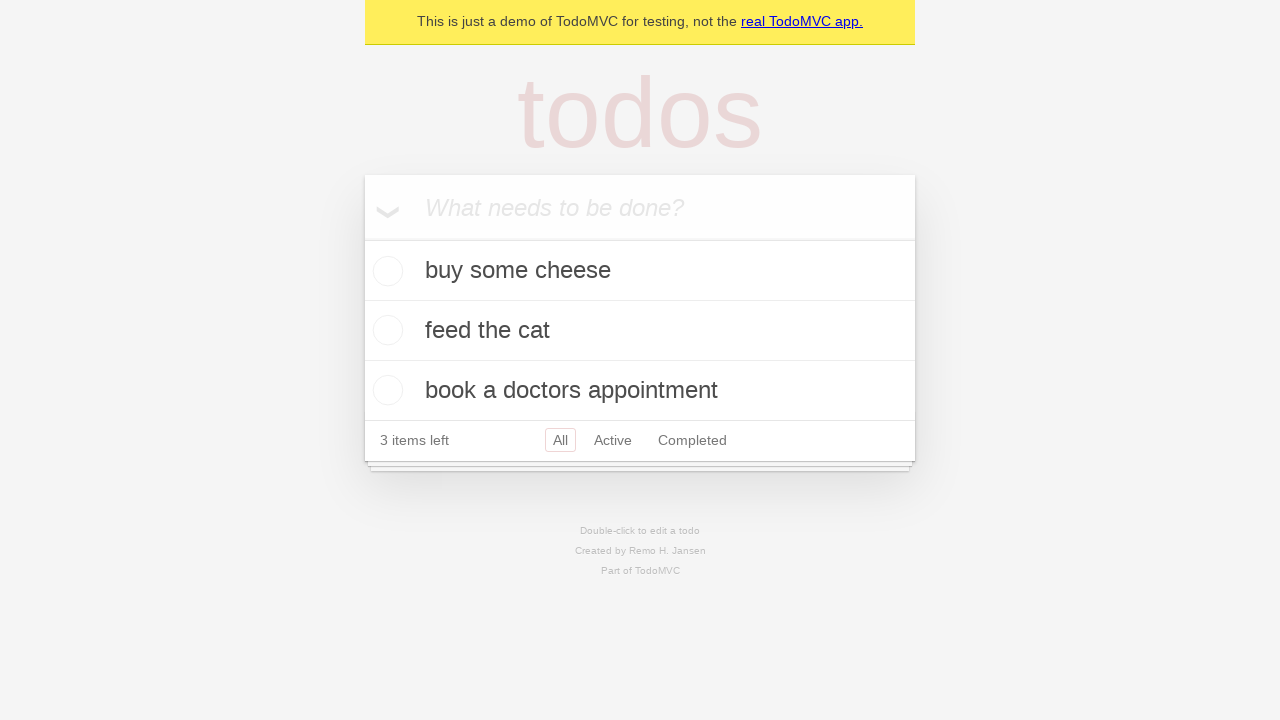

Waited for all three todos to be created and rendered
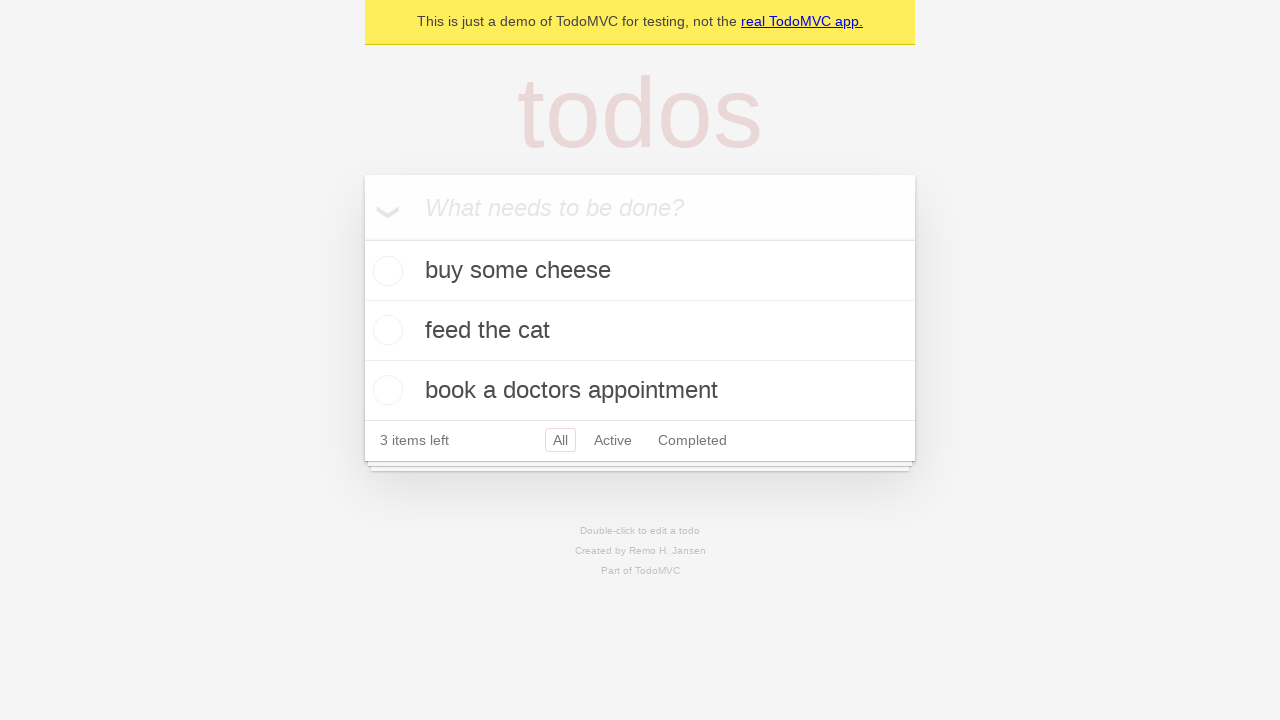

Double-clicked second todo item to enter edit mode at (640, 331) on internal:testid=[data-testid="todo-item"s] >> nth=1
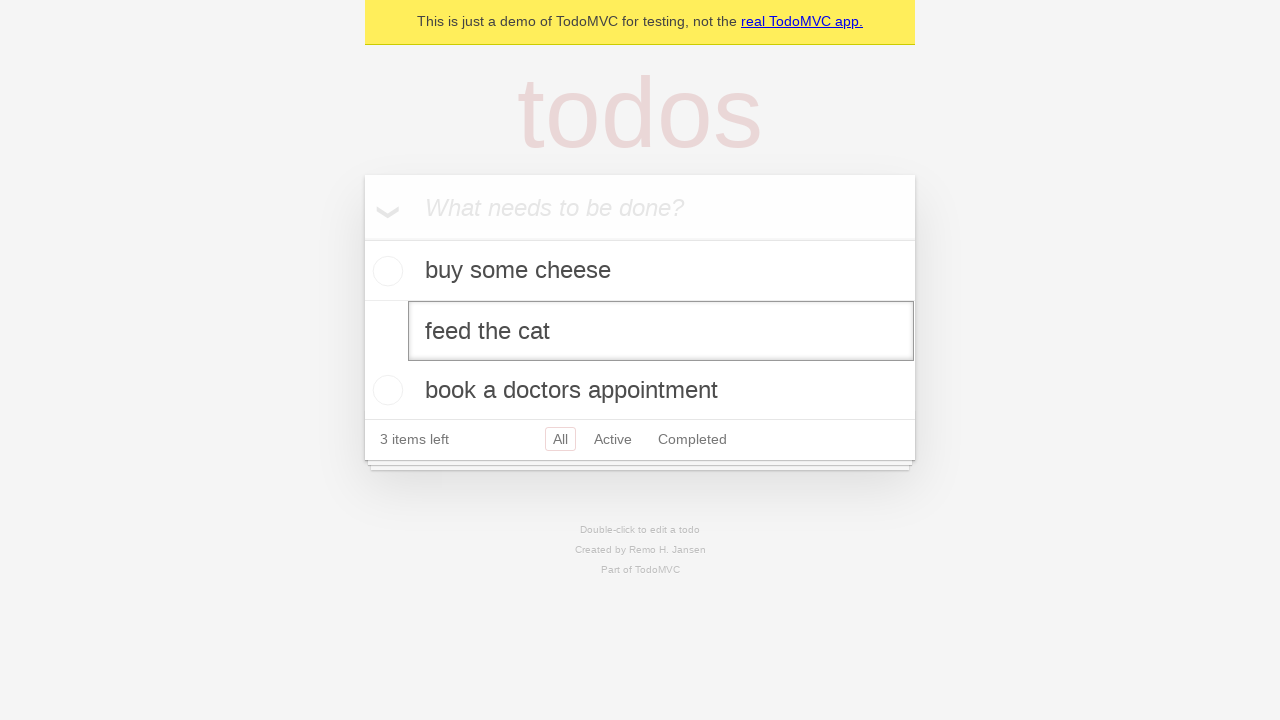

Filled edit textbox with '    buy some sausages    ' (with extra spaces) on internal:testid=[data-testid="todo-item"s] >> nth=1 >> internal:role=textbox[nam
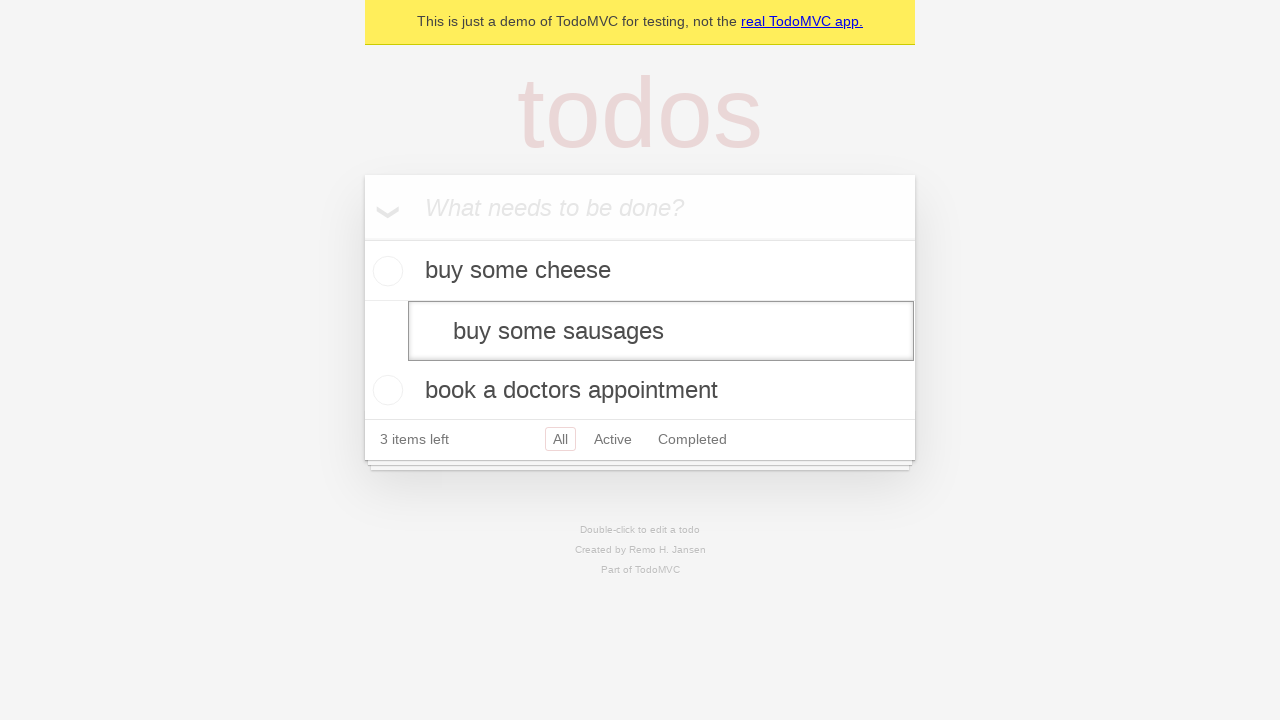

Pressed Enter to confirm edit and verify text is trimmed on internal:testid=[data-testid="todo-item"s] >> nth=1 >> internal:role=textbox[nam
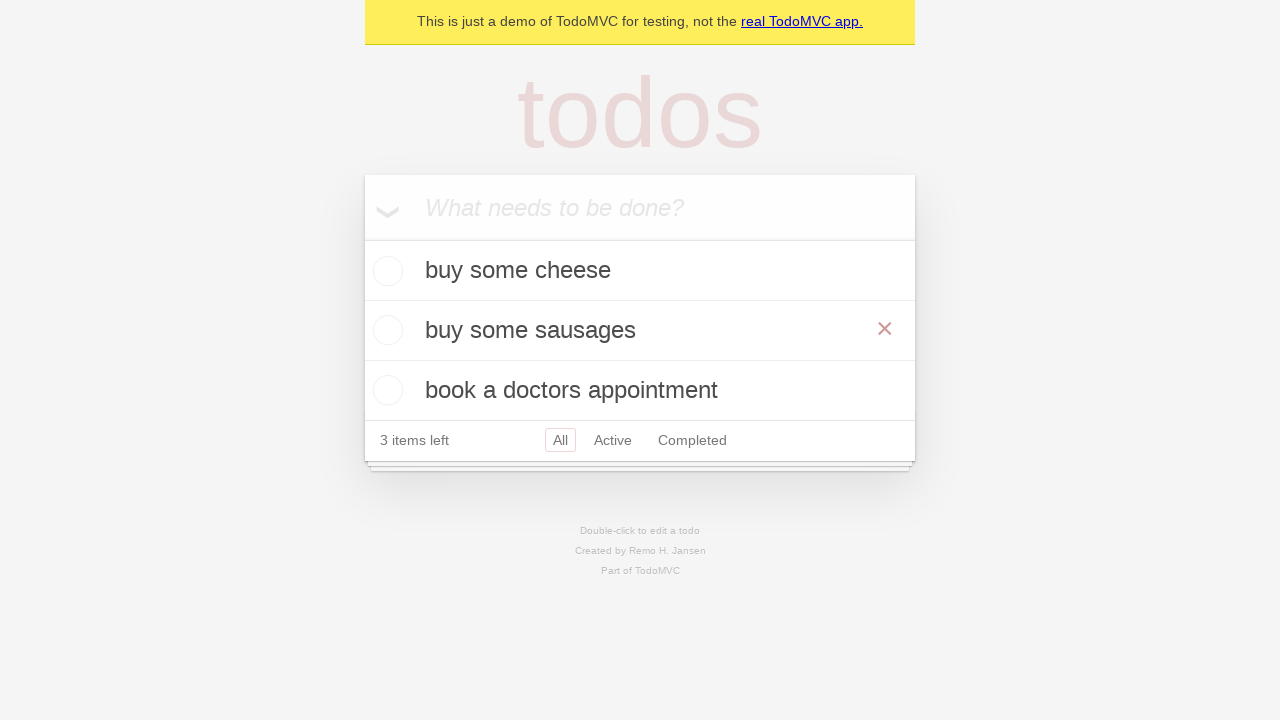

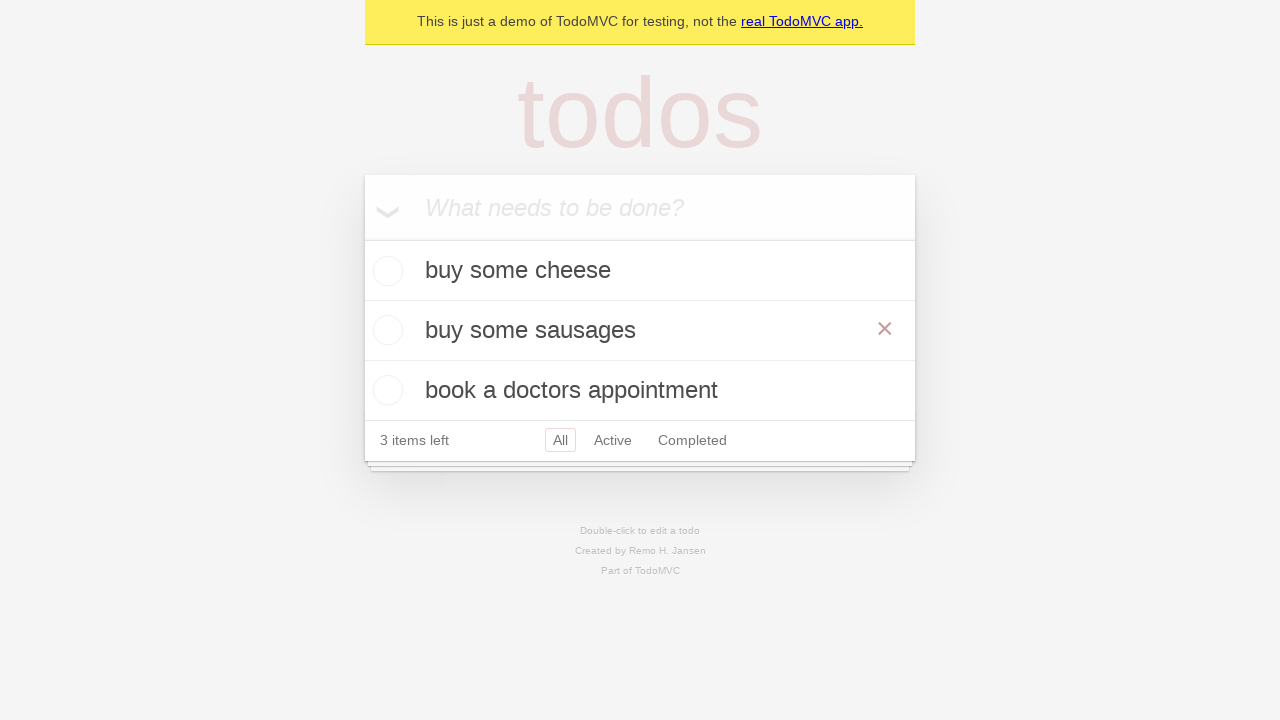